Tests window handling by clicking a button to open a new window, switching to it, and filling a first name field in the new window

Starting URL: https://www.hyrtutorials.com/p/window-handles-practice.html

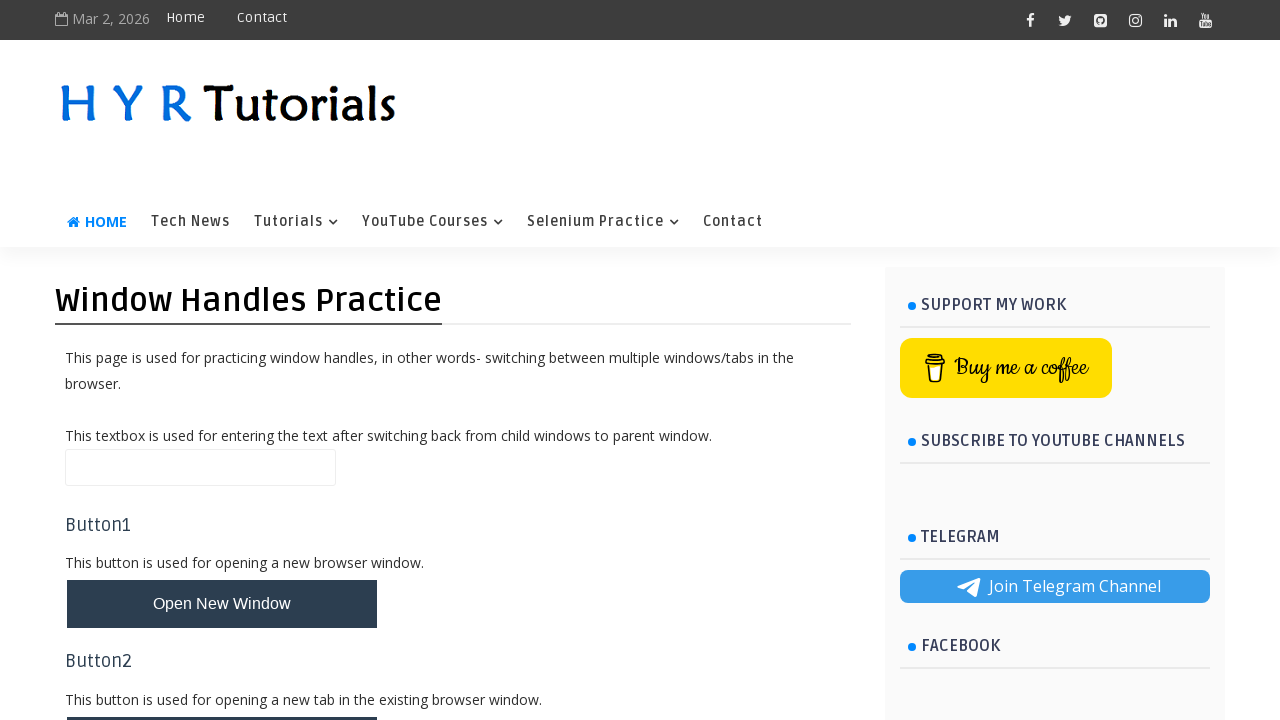

Clicked 'Open New Window' button at (222, 604) on #newWindowBtn
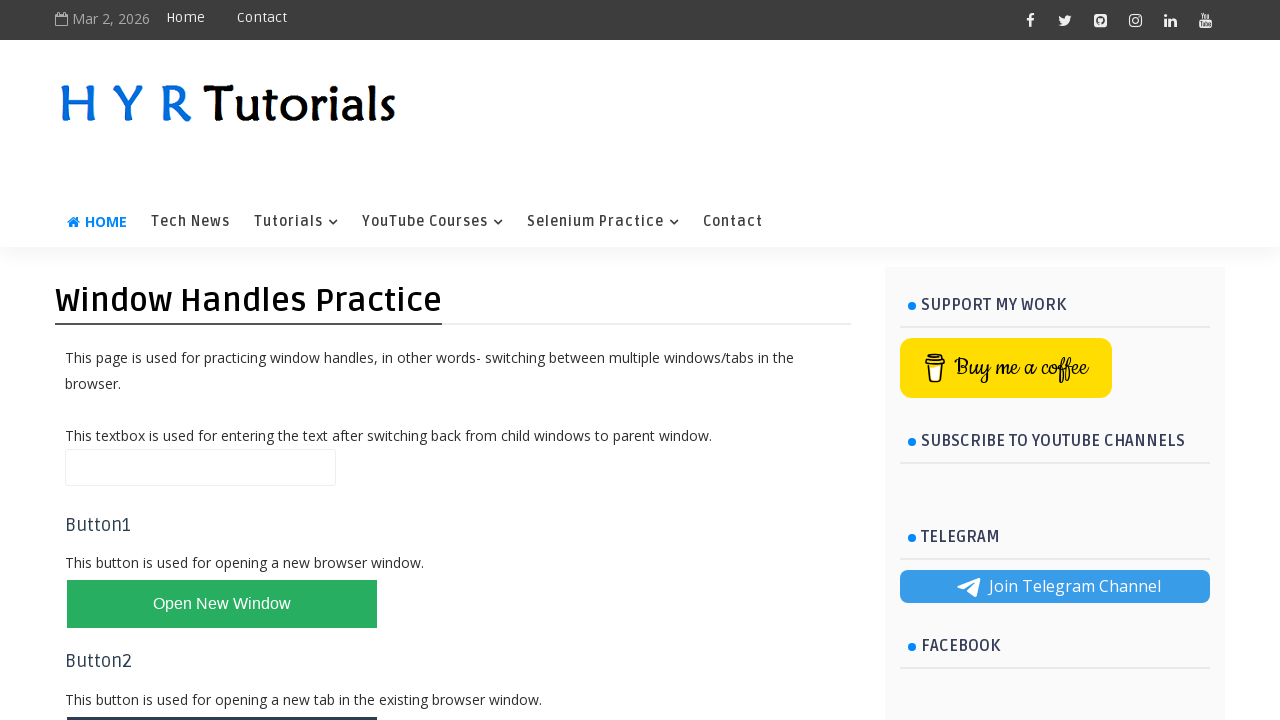

New window opened and captured at (222, 604) on #newWindowBtn
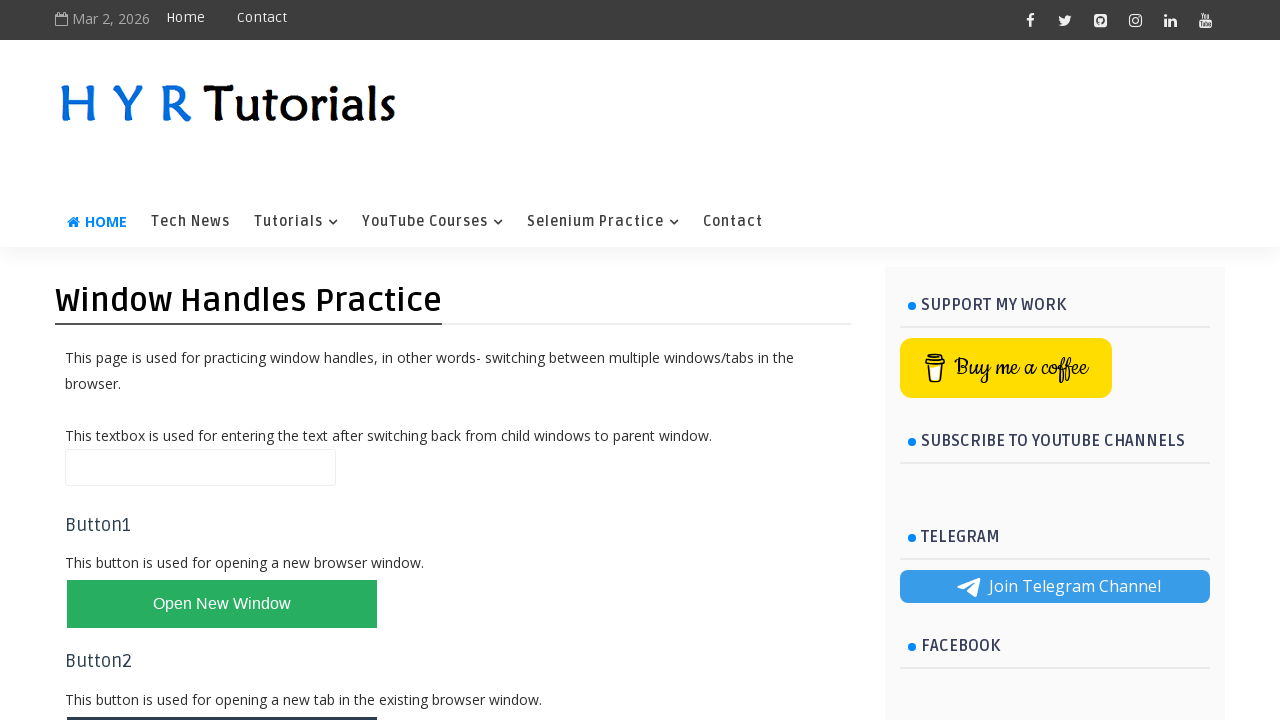

Switched to new window
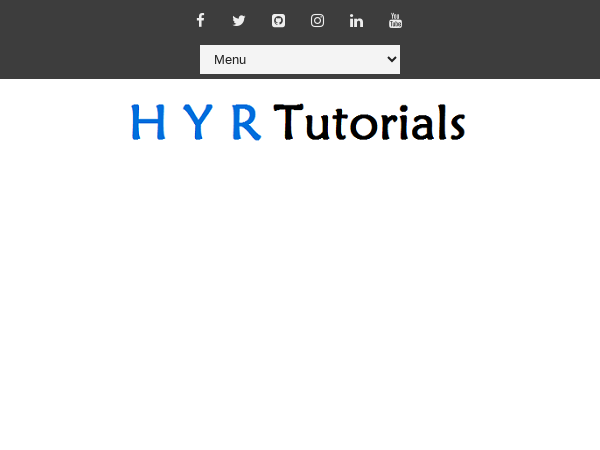

New window finished loading
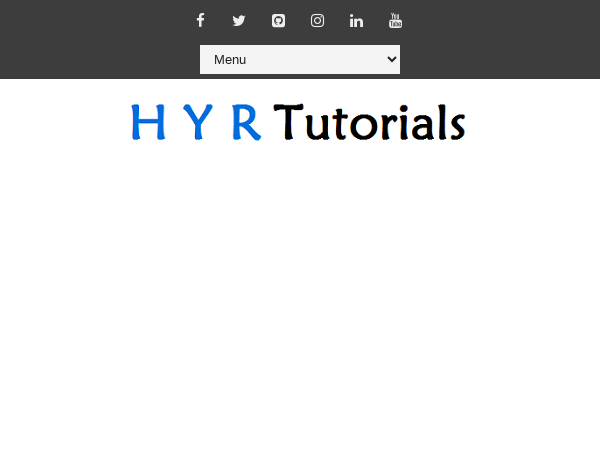

Filled first name field with 'Marcus' in new window on #firstName
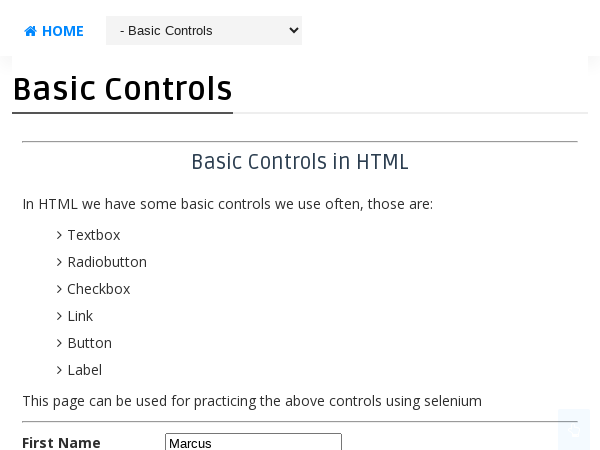

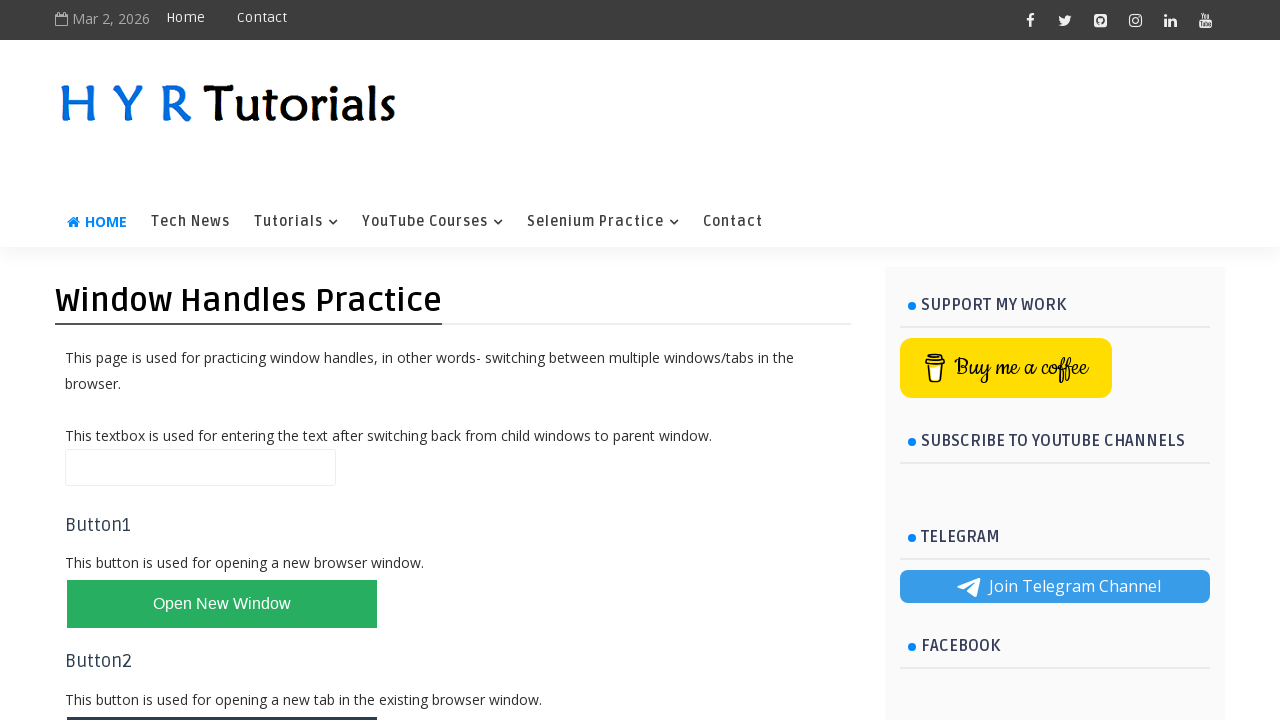